Tests browser window management by navigating to jQuery UI droppable page and manipulating window position and size

Starting URL: https://jqueryui.com/droppable/

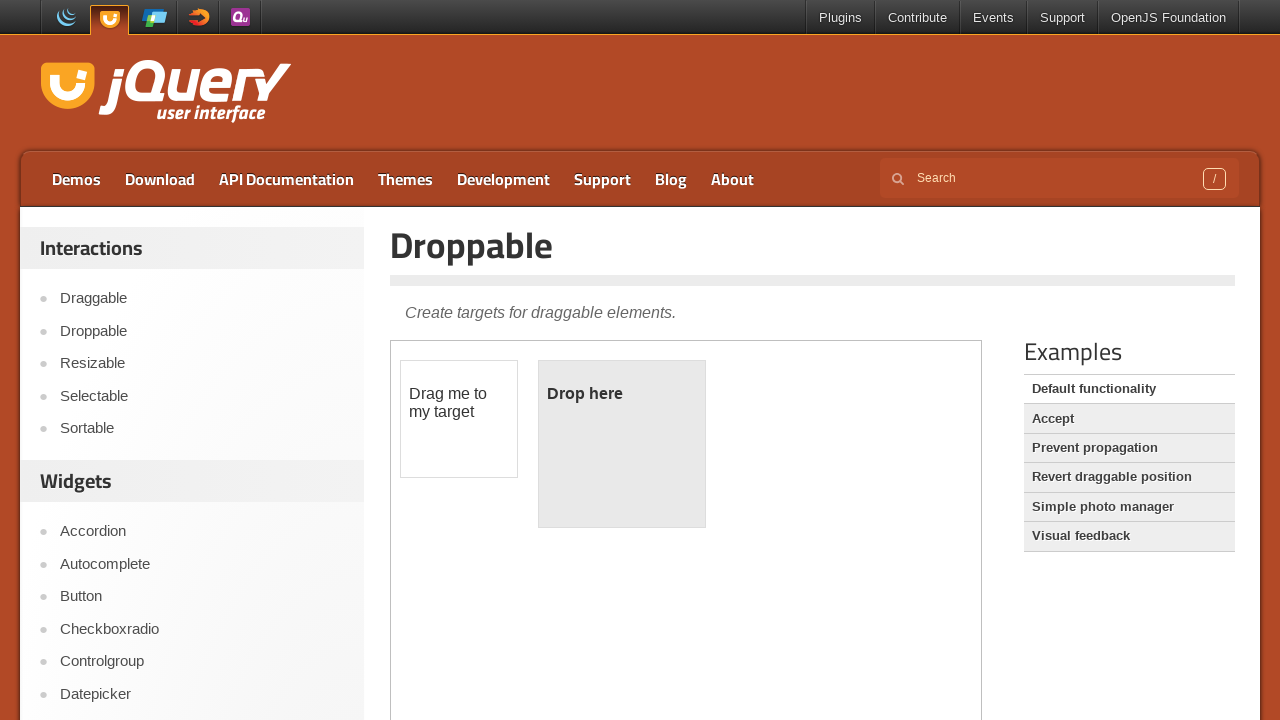

Retrieved current viewport size
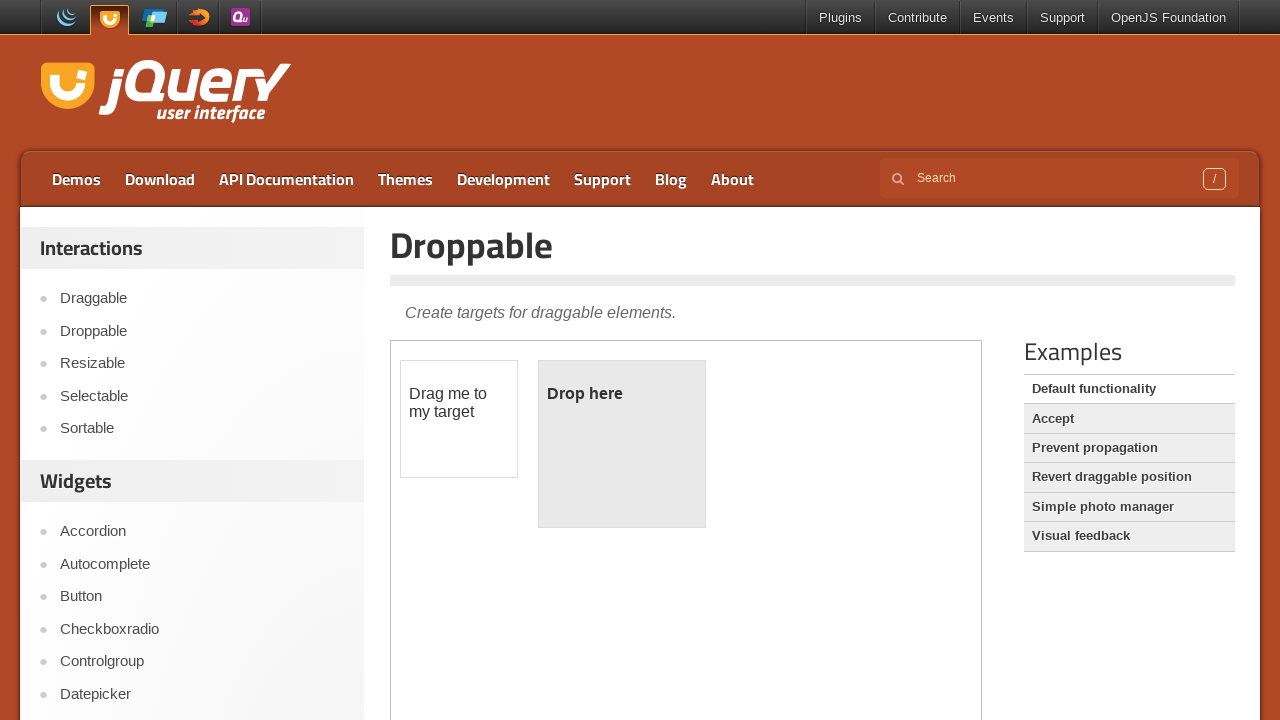

Printed current viewport dimensions
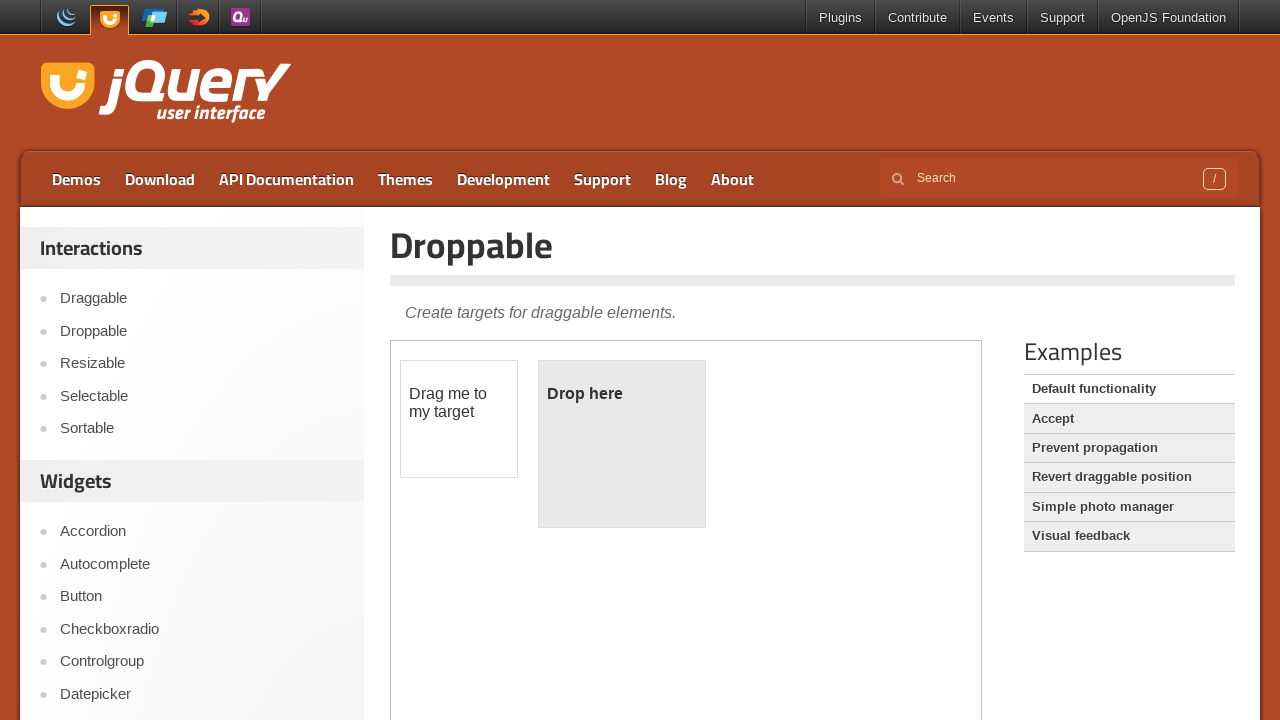

Set viewport size to 150x100 pixels
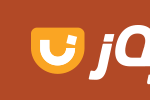

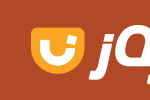